Tests clicking a button that triggers a prompt alert, entering text, and accepting it

Starting URL: https://demoqa.com/alerts

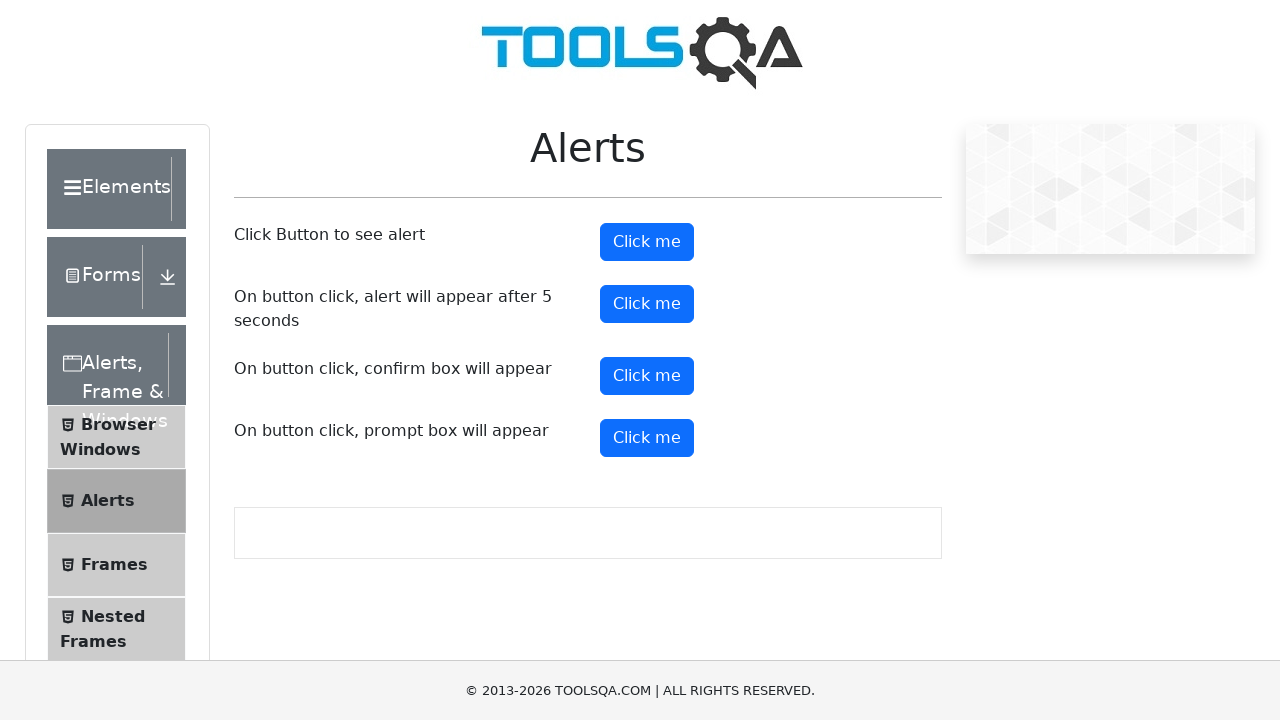

Set up dialog handler to accept prompt with text 'Automation Testing Class'
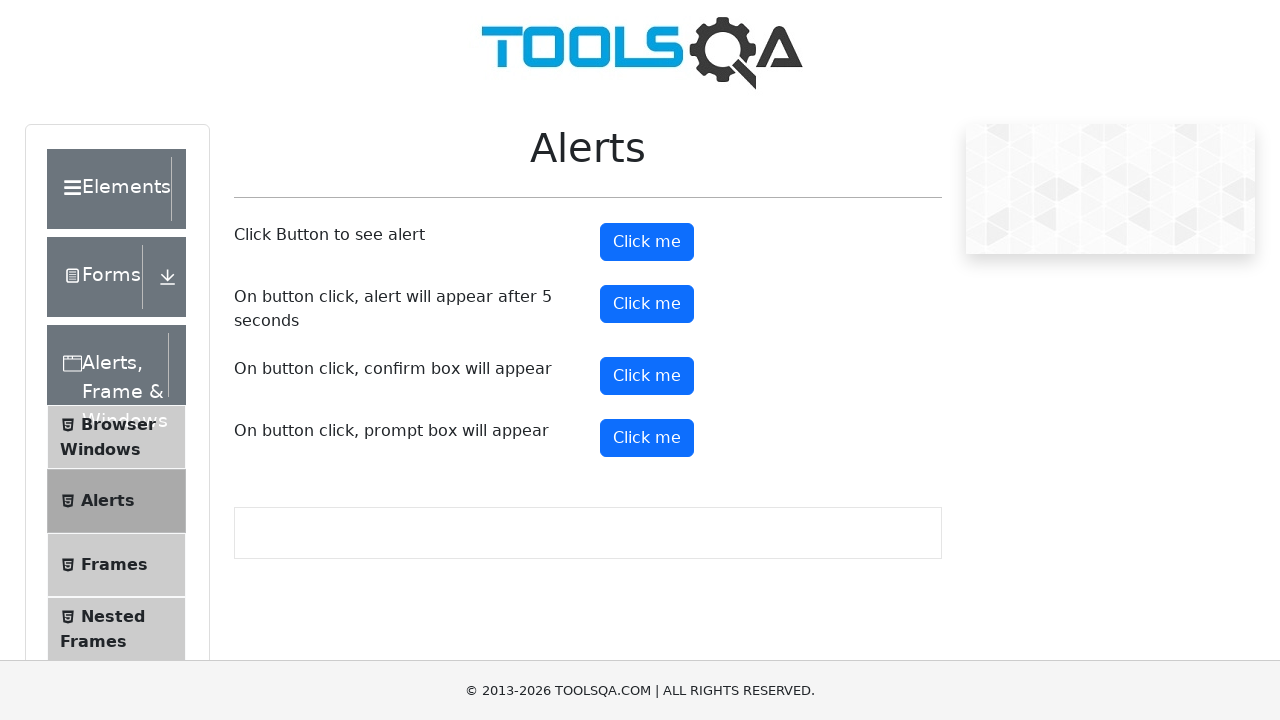

Clicked the prompt button to trigger alert at (647, 438) on #promtButton
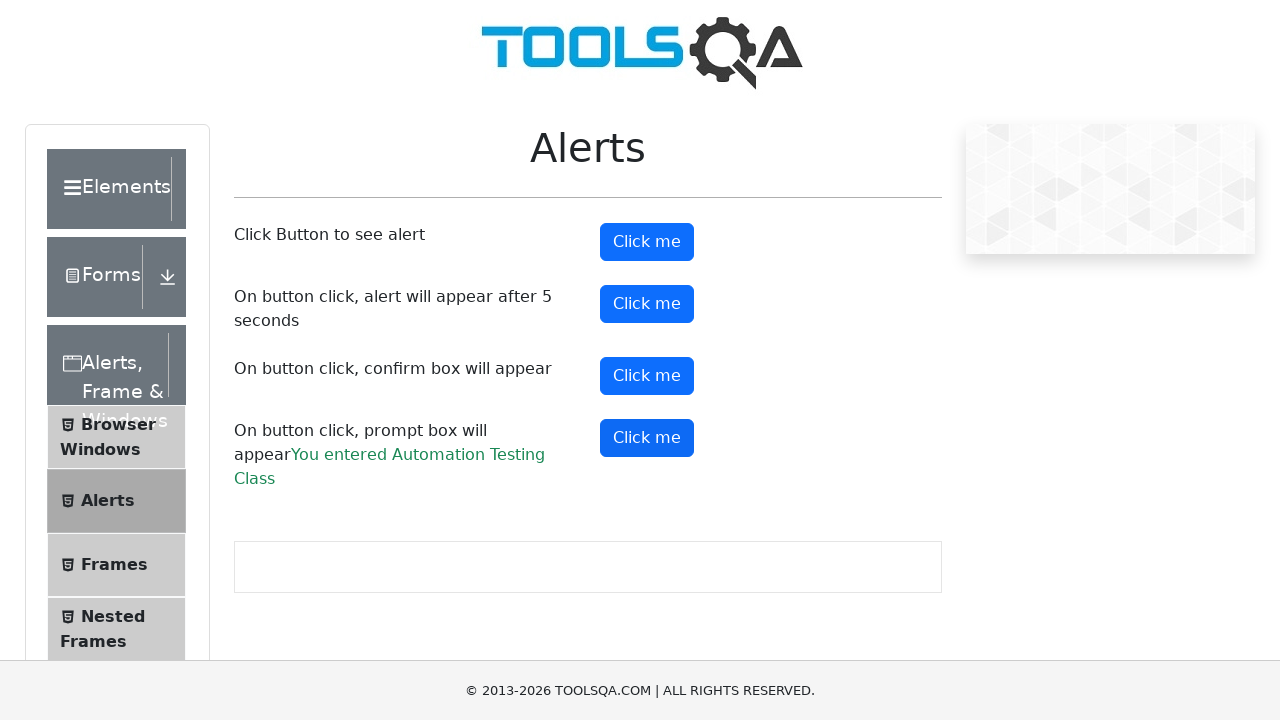

Waited 500ms for prompt alert to be processed
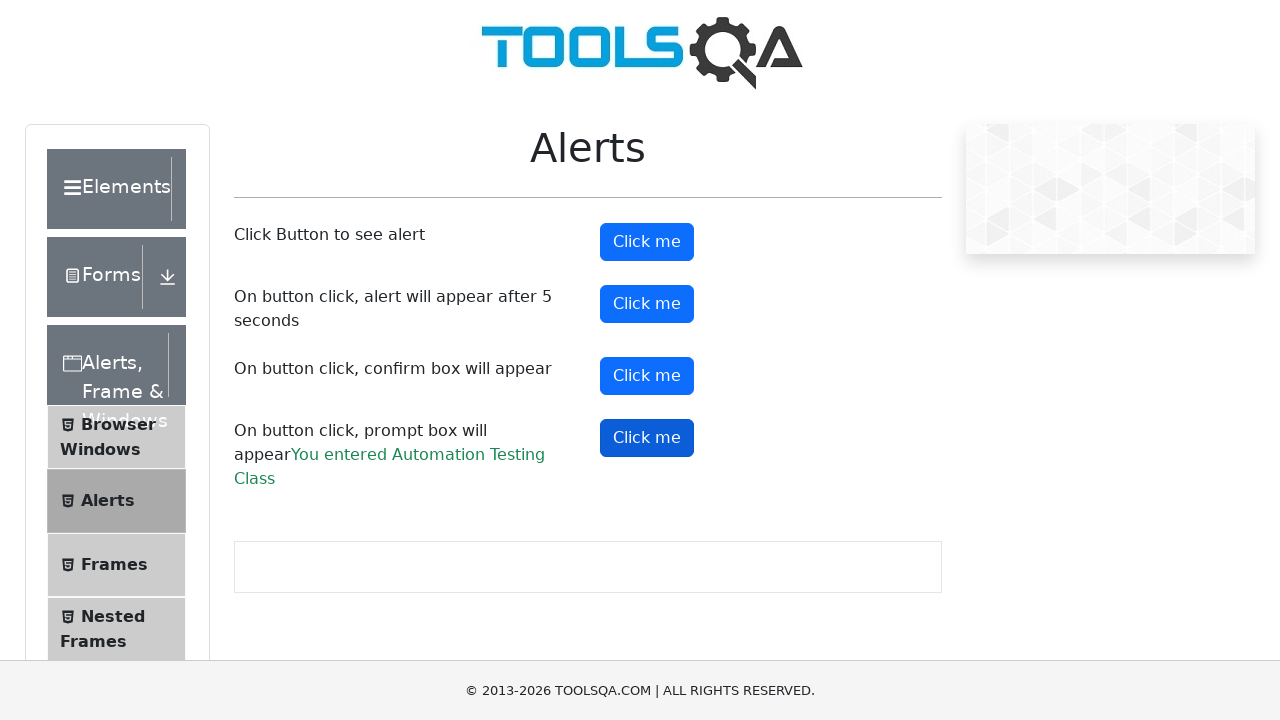

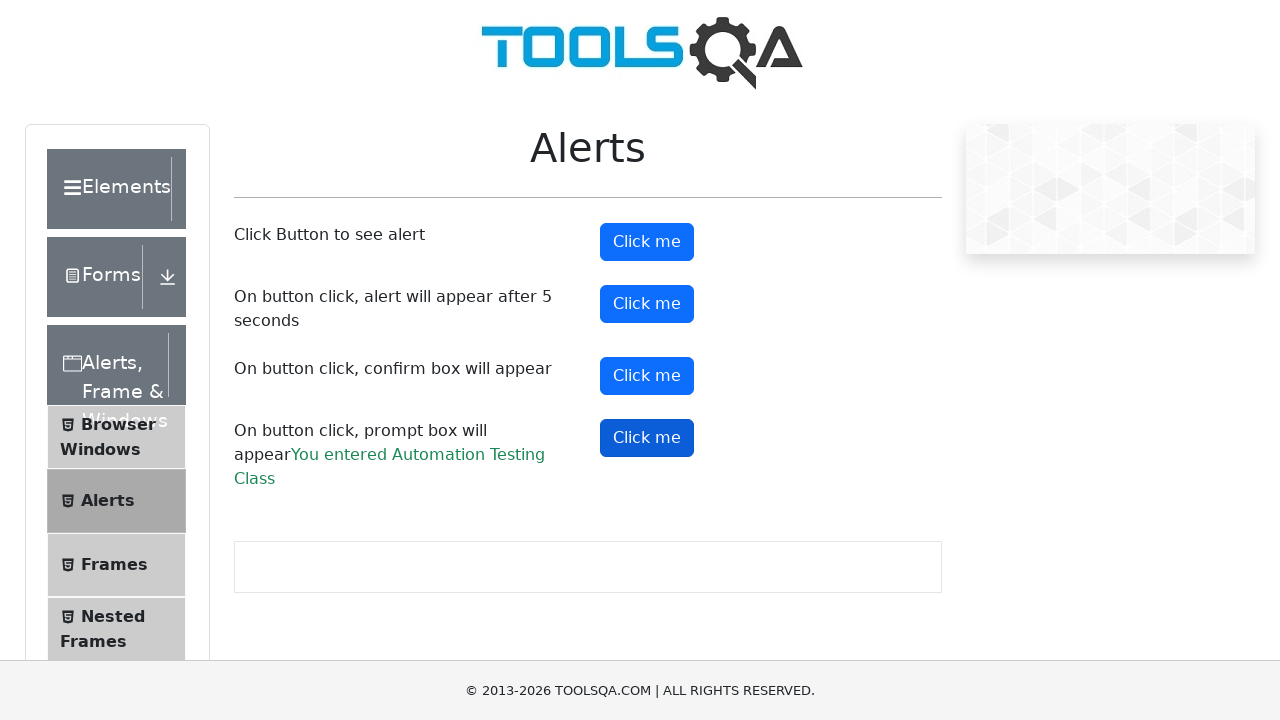